Tests registration form with mismatched email confirmation to verify email matching validation

Starting URL: https://alada.vn/tai-khoan/dang-ky.html

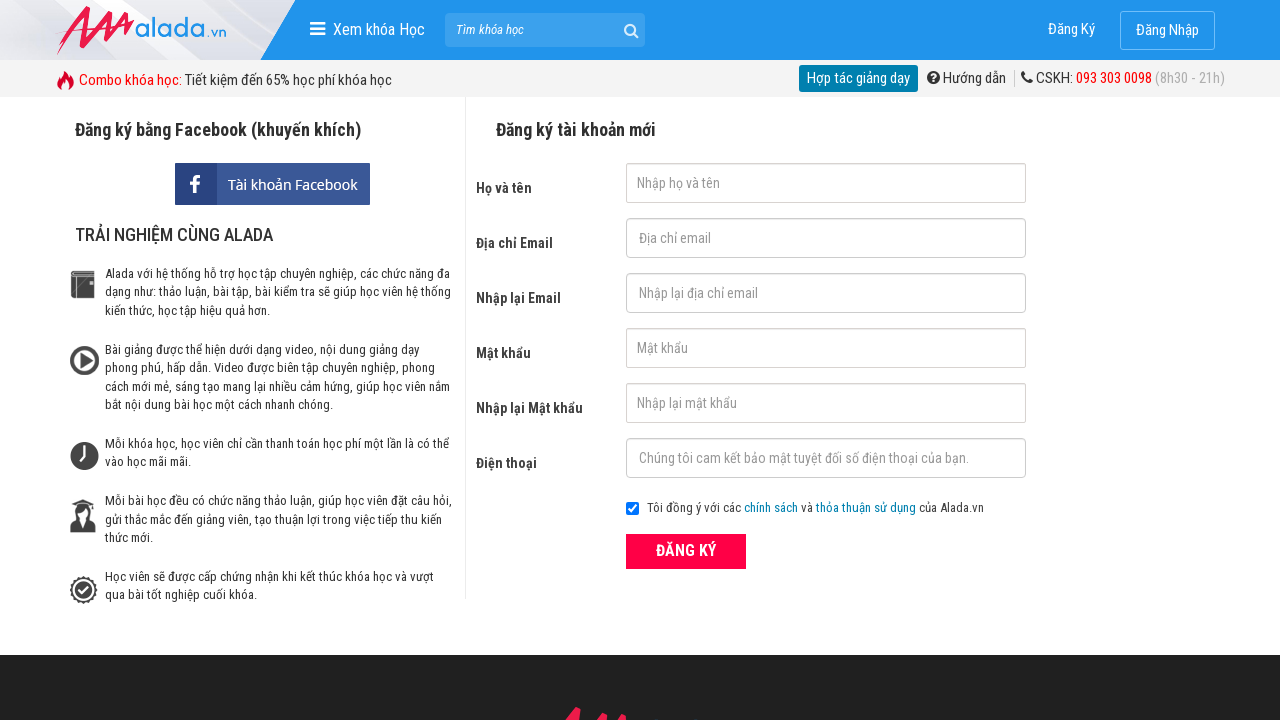

Filled first name field with 'Từ Bảo Tươi' on #txtFirstname
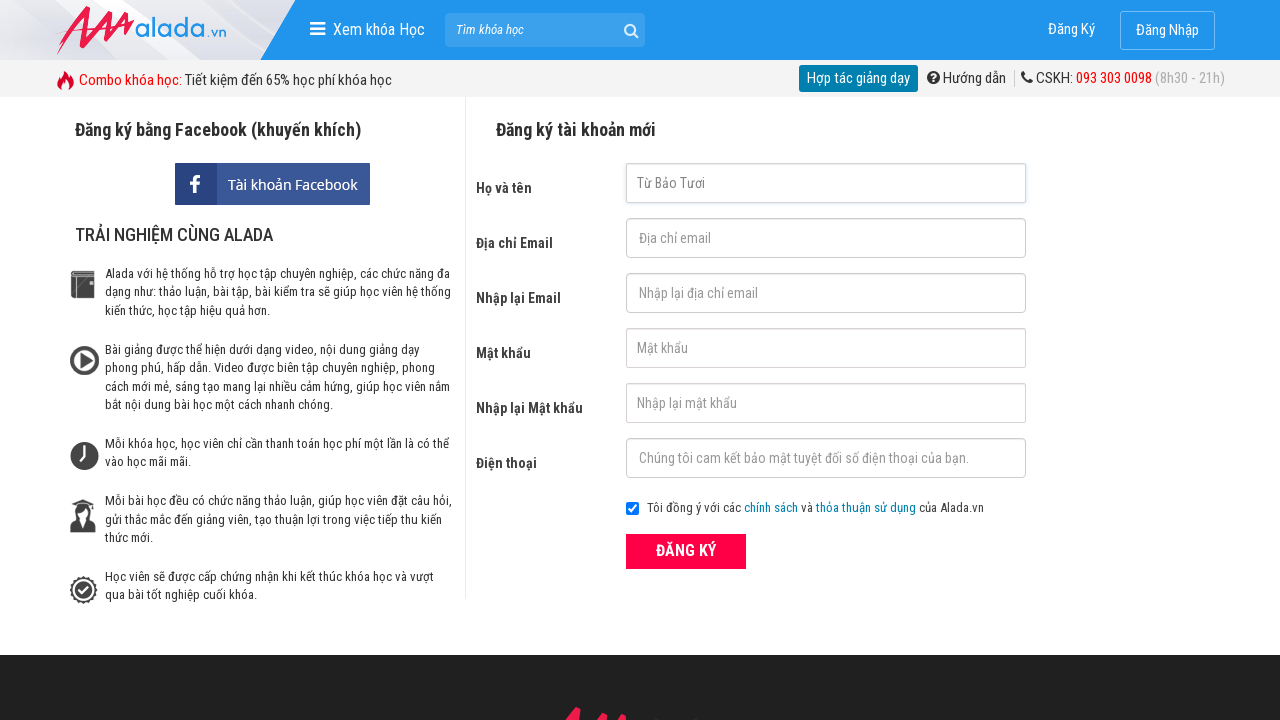

Filled email field with 'Tubaotuoi@gmail.com' on #txtEmail
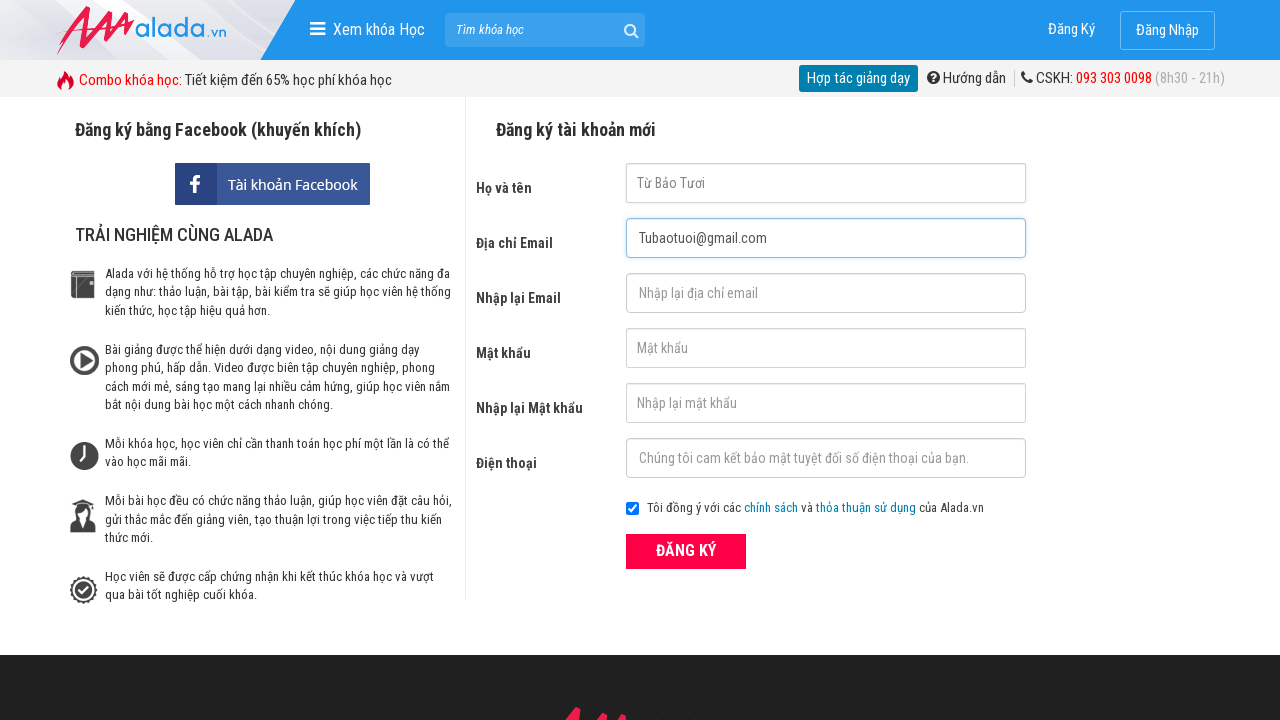

Filled confirm email field with mismatched email 'Tubaotuoi1@gmail.com' on #txtCEmail
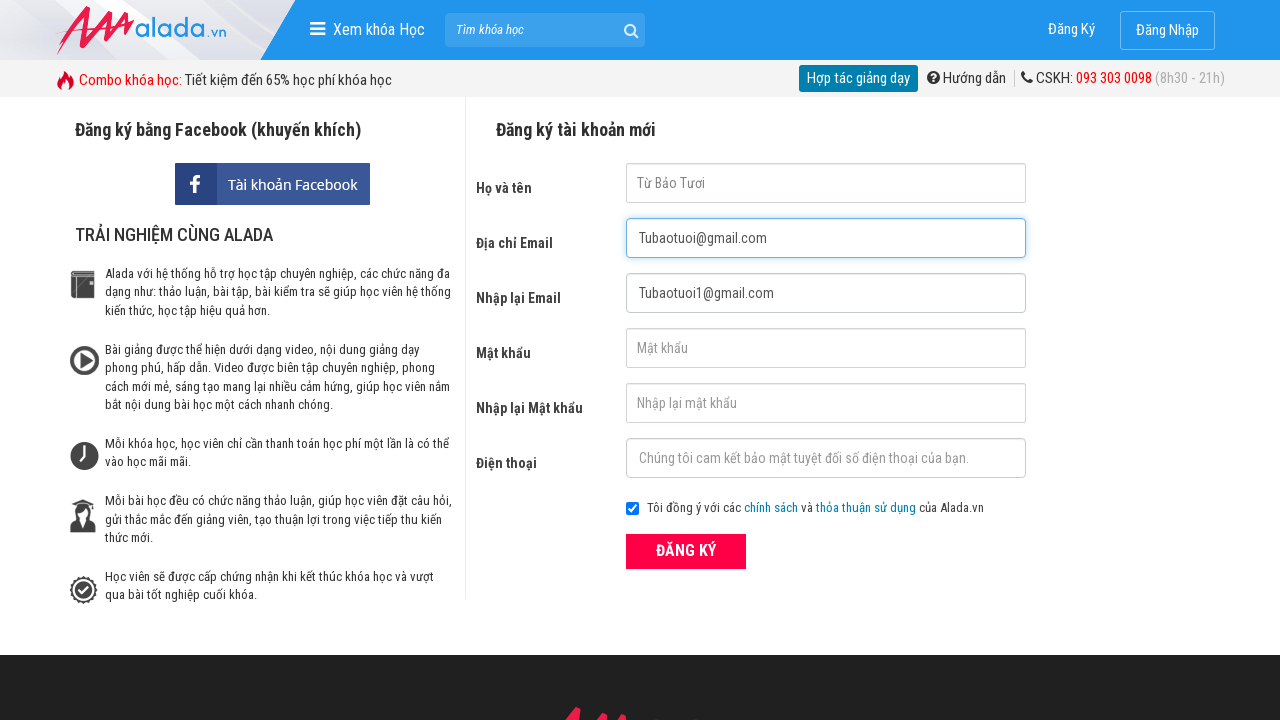

Filled password field with 'a12345678' on #txtPassword
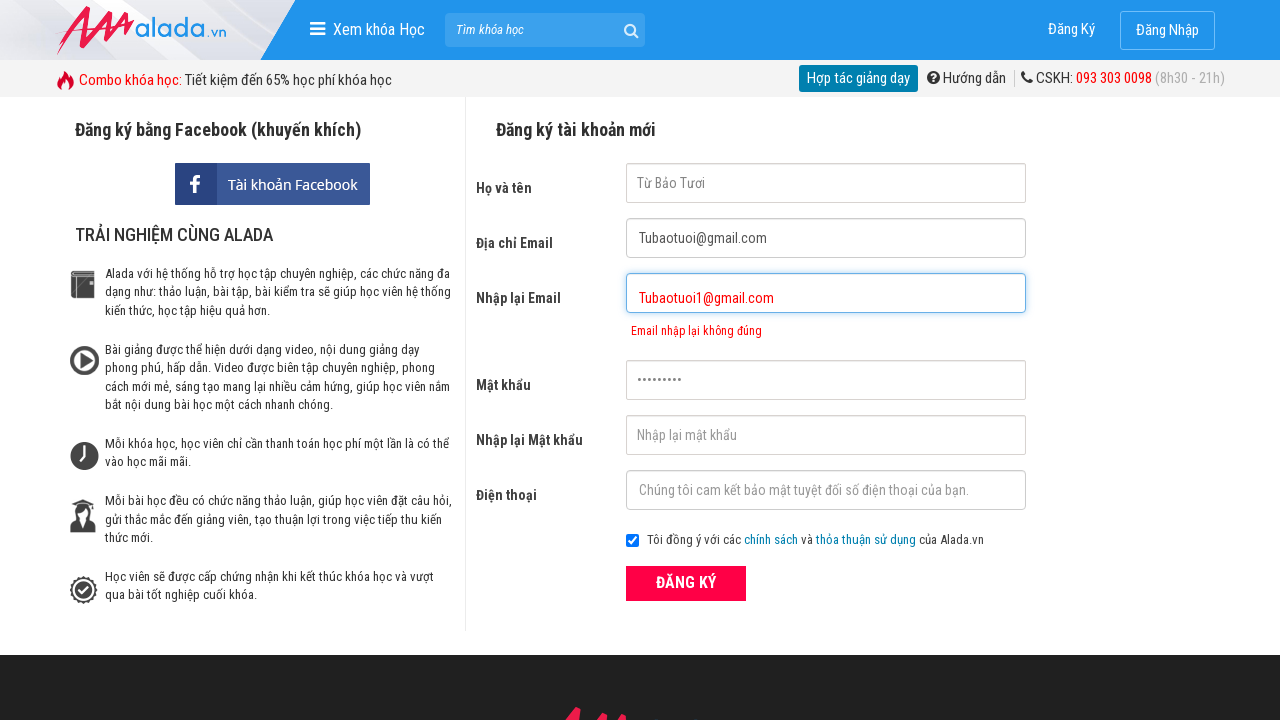

Filled confirm password field with 'a12345678' on #txtCPassword
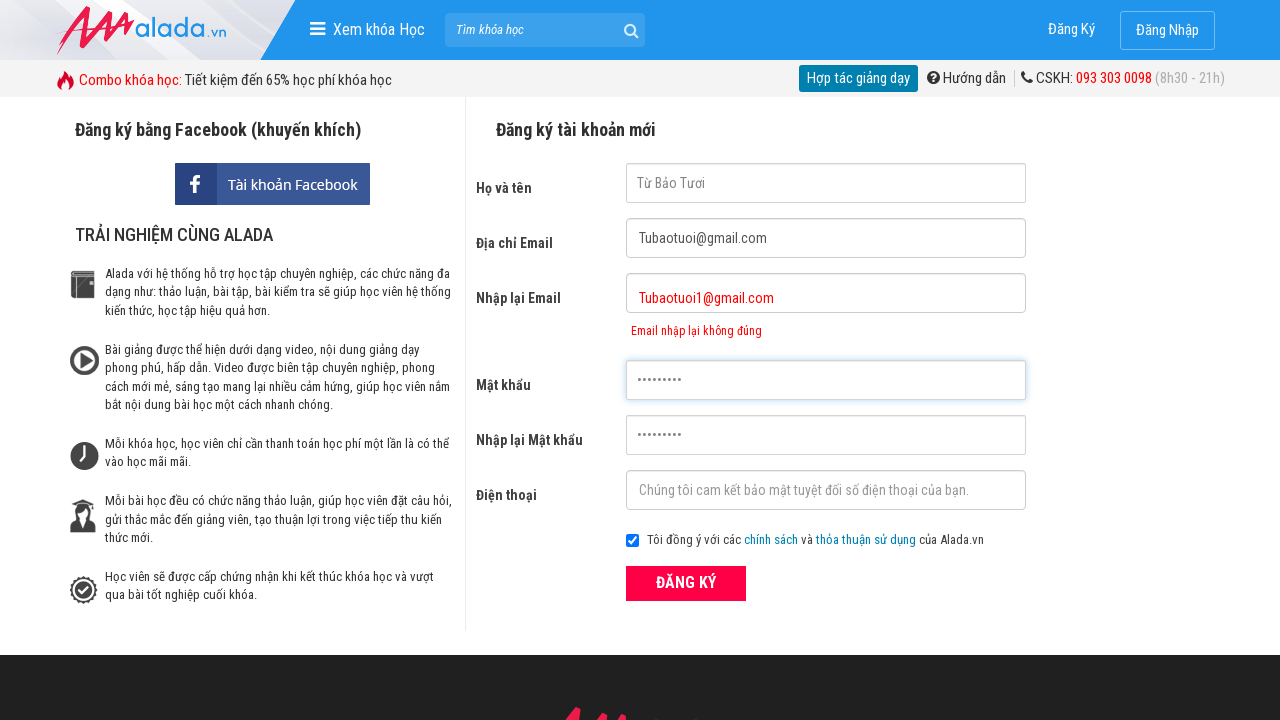

Filled phone field with '0962065312' on #txtPhone
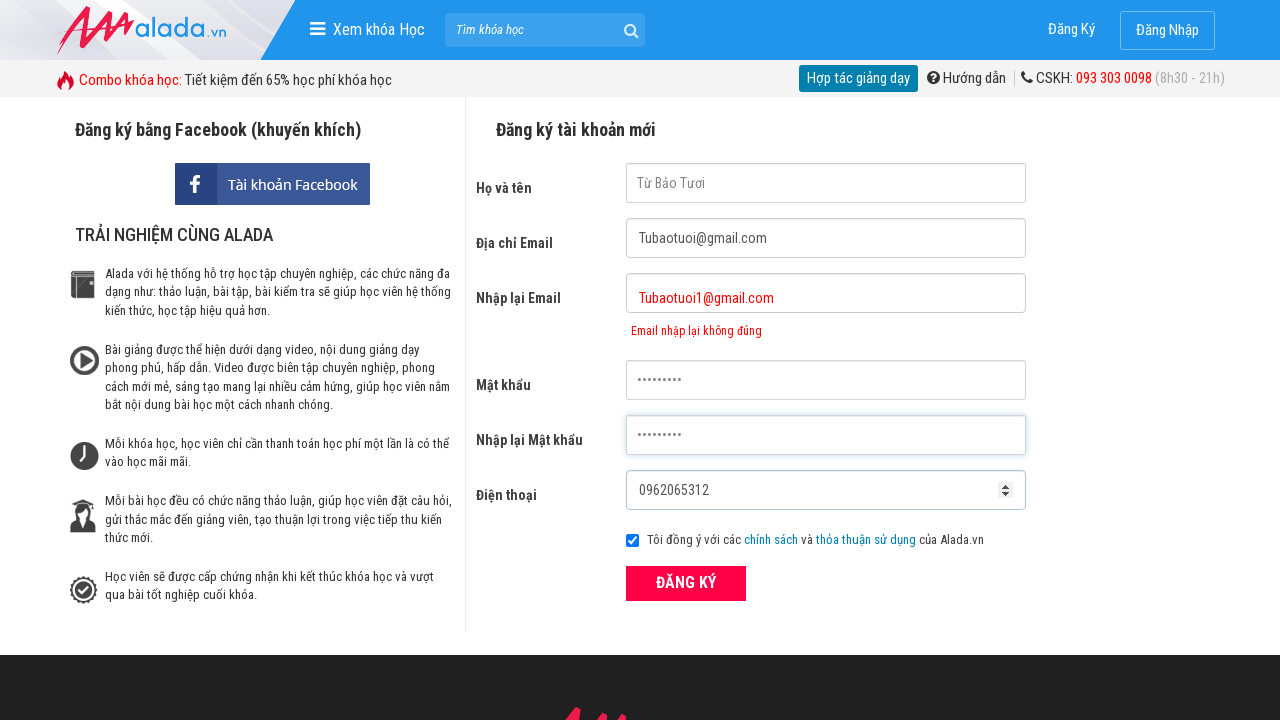

Clicked submit button to register at (686, 583) on button[type='submit']
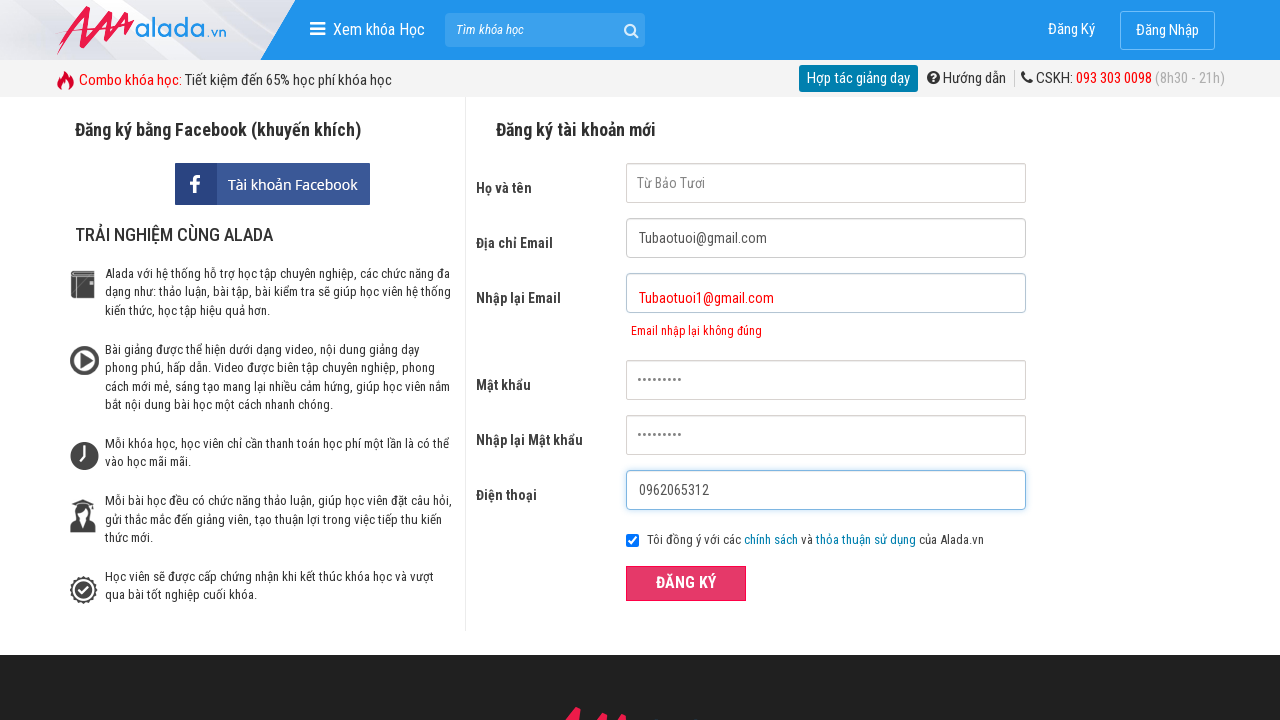

Email validation error message appeared confirming mismatch validation works
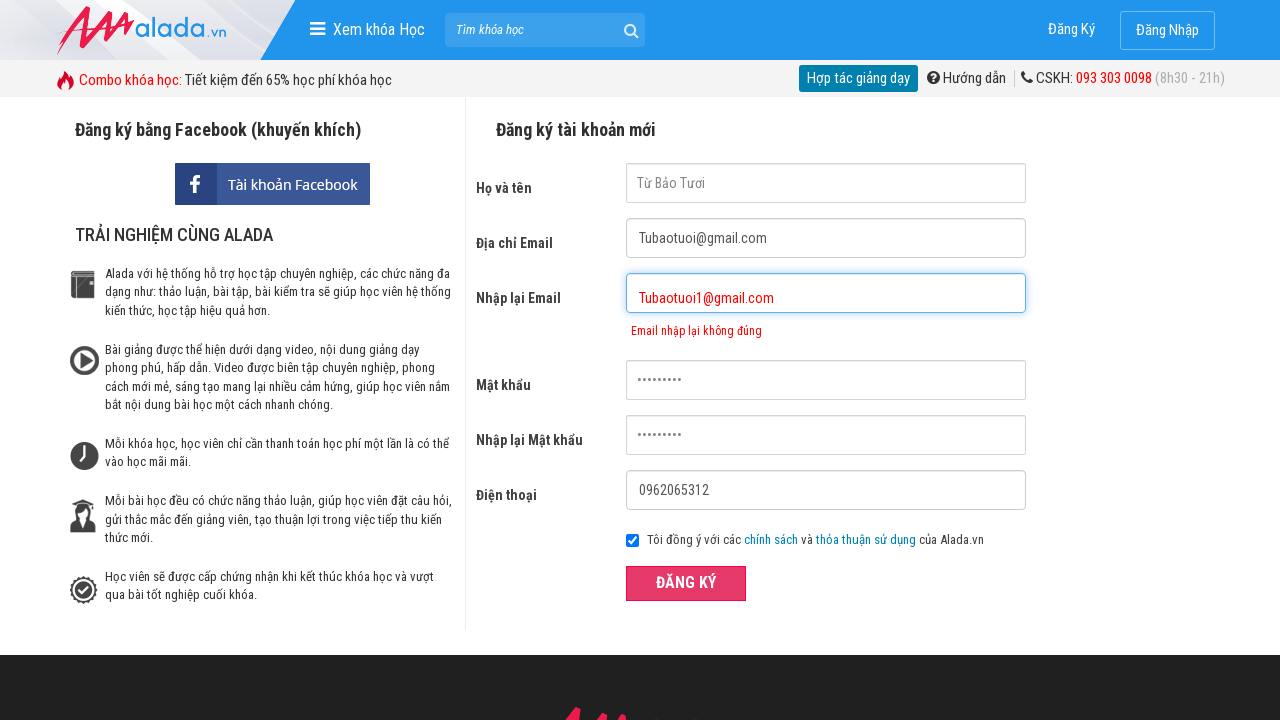

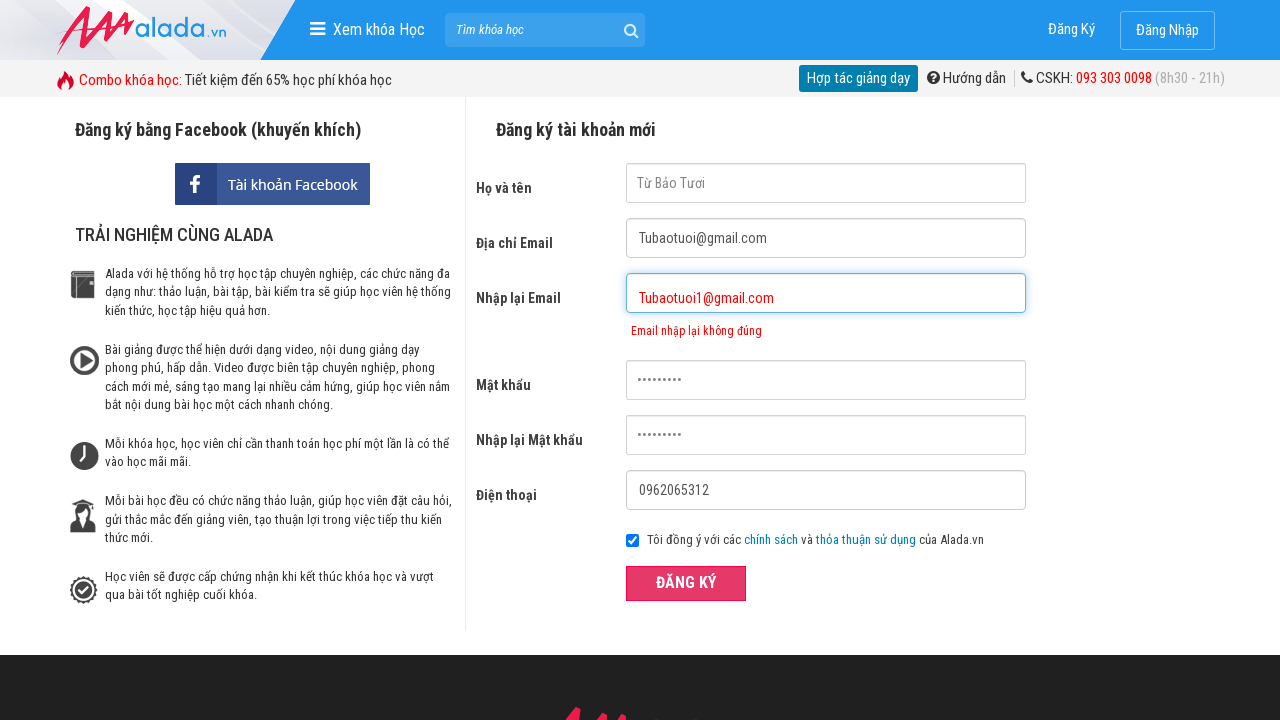